Tests JavaScript confirm dialog by clicking a button that triggers a confirm dialog and dismissing it

Starting URL: https://the-internet.herokuapp.com/javascript_alerts

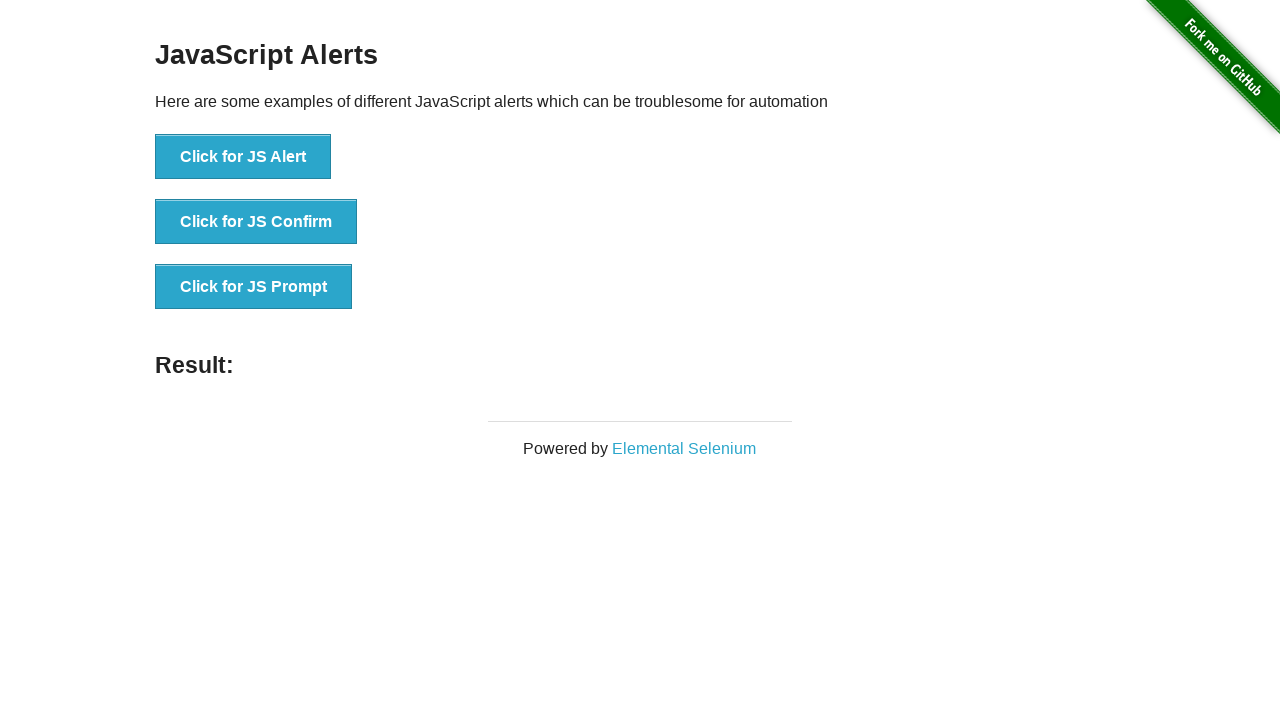

Clicked button to trigger JavaScript confirm dialog at (256, 222) on xpath=//button[contains(@onclick,'jsConfirm')]
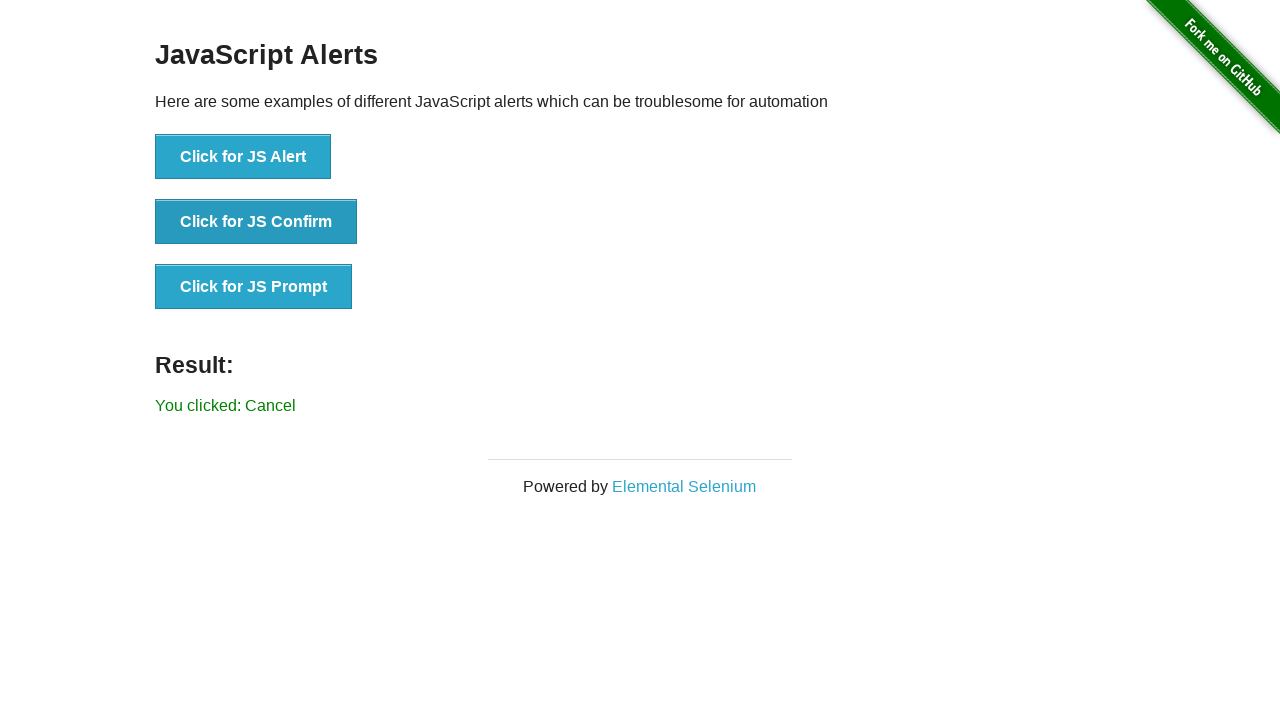

Set up dialog handler to dismiss confirm dialog
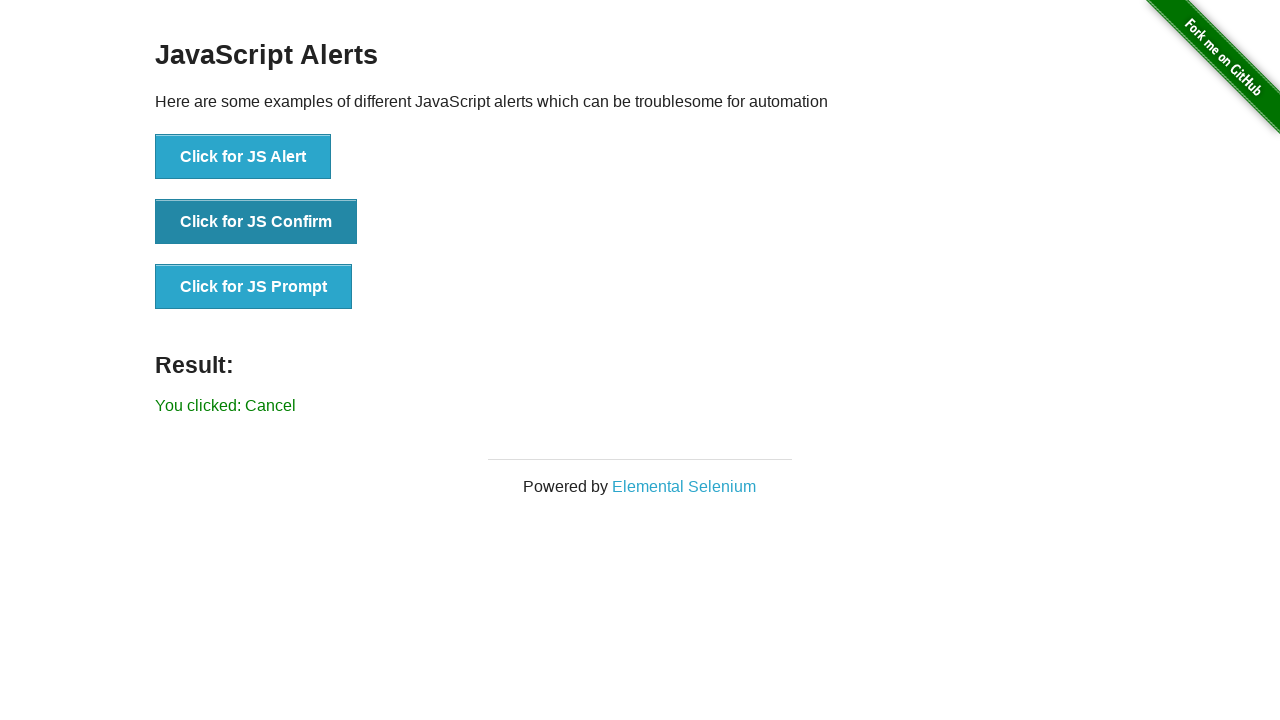

Clicked button again to trigger confirm dialog with handler active at (256, 222) on xpath=//button[contains(@onclick,'jsConfirm')]
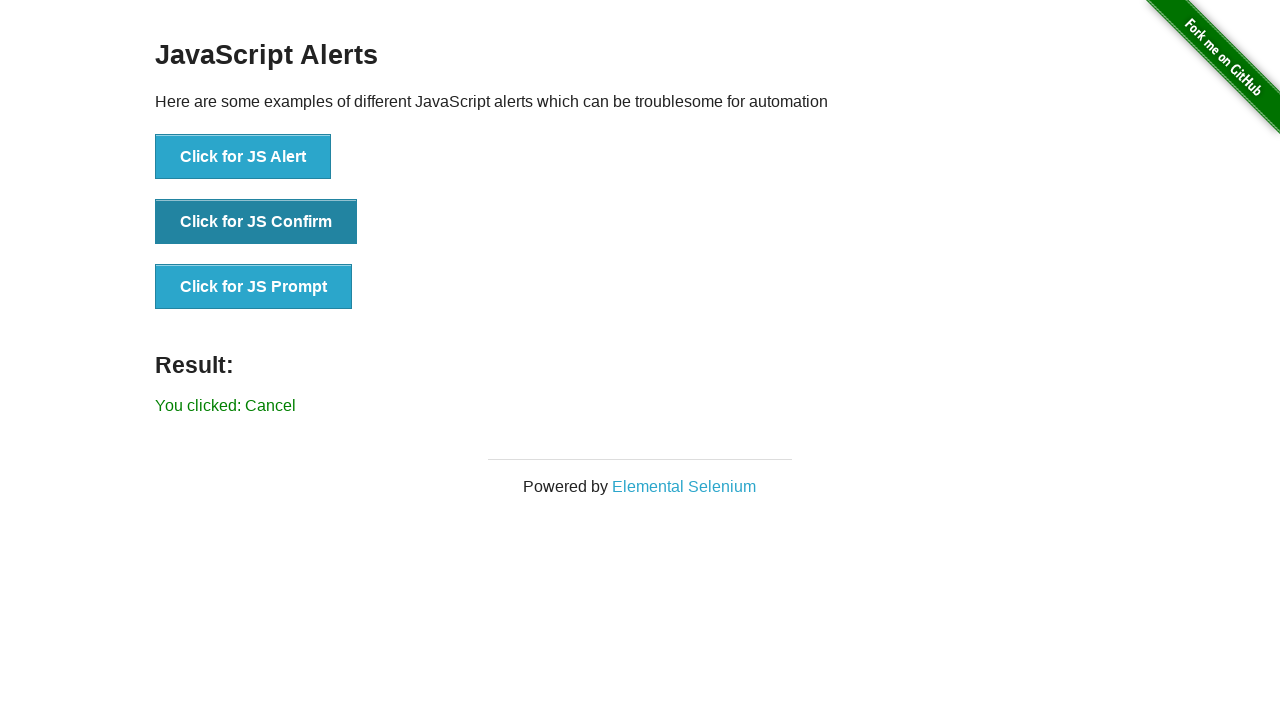

Verified result message displays 'You clicked: Cancel'
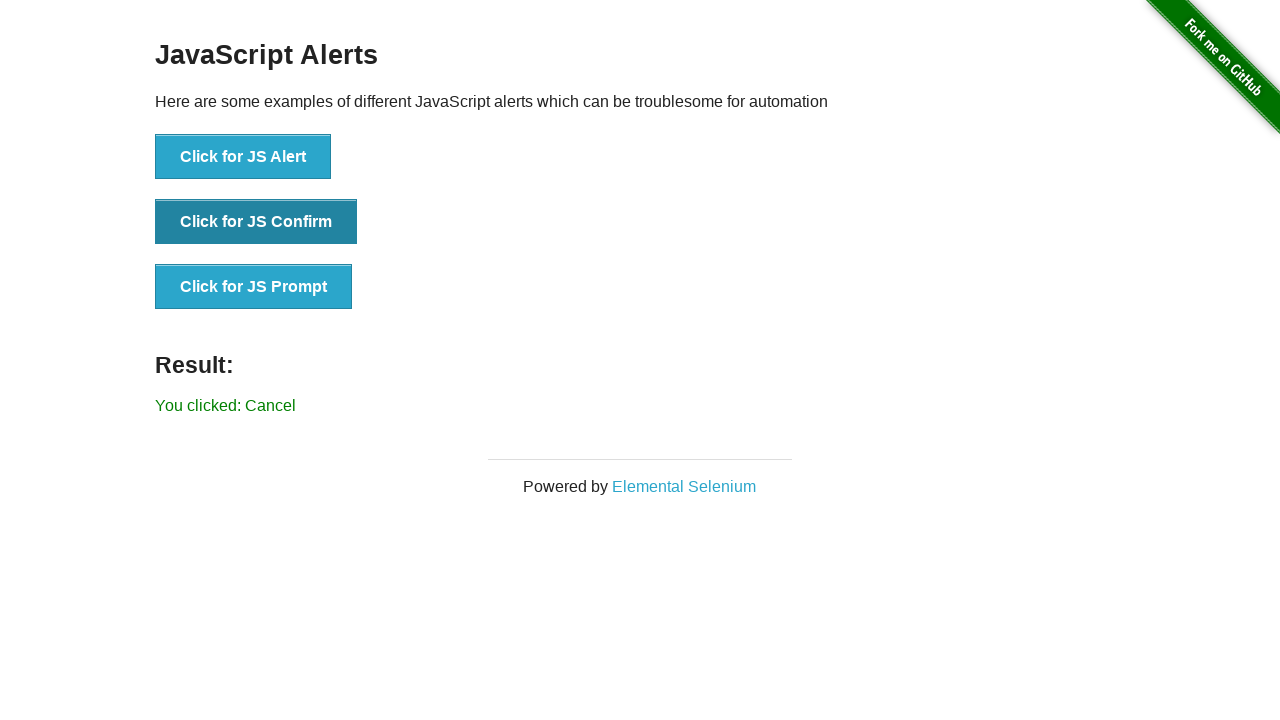

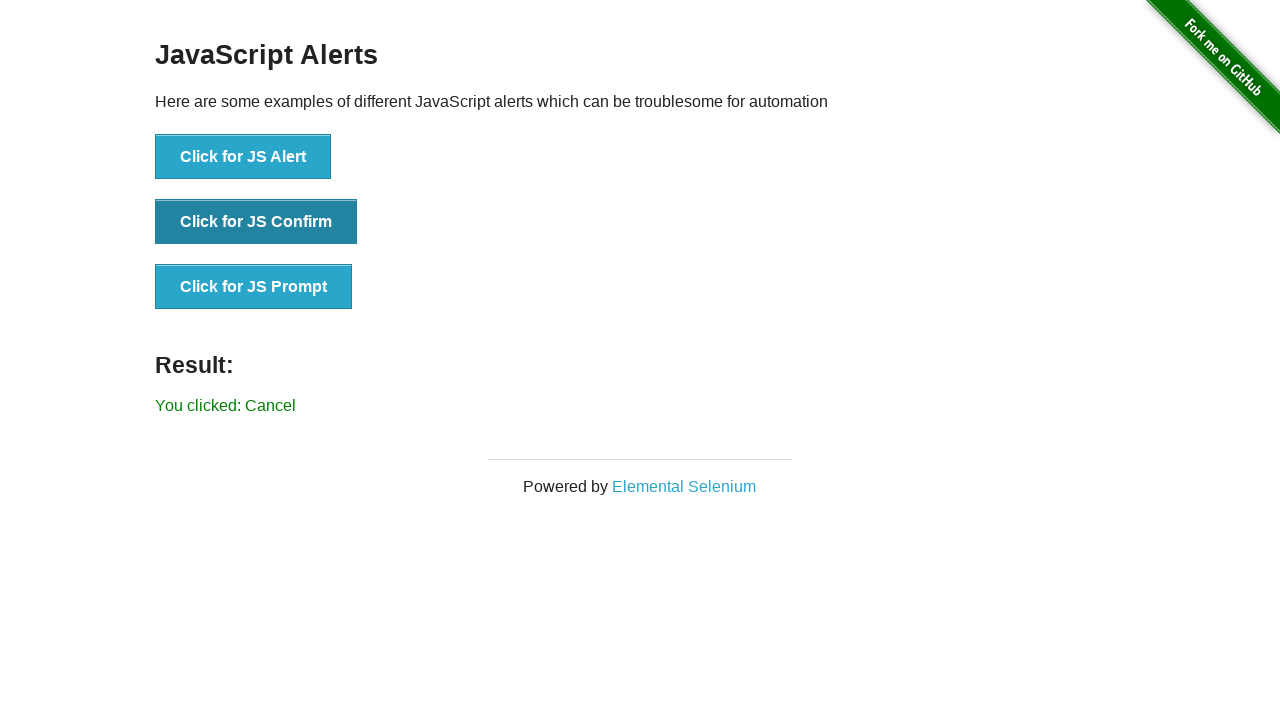